Waits for element to be clickable and clicks it

Starting URL: https://vip.ceshiren.com/#/ui_study

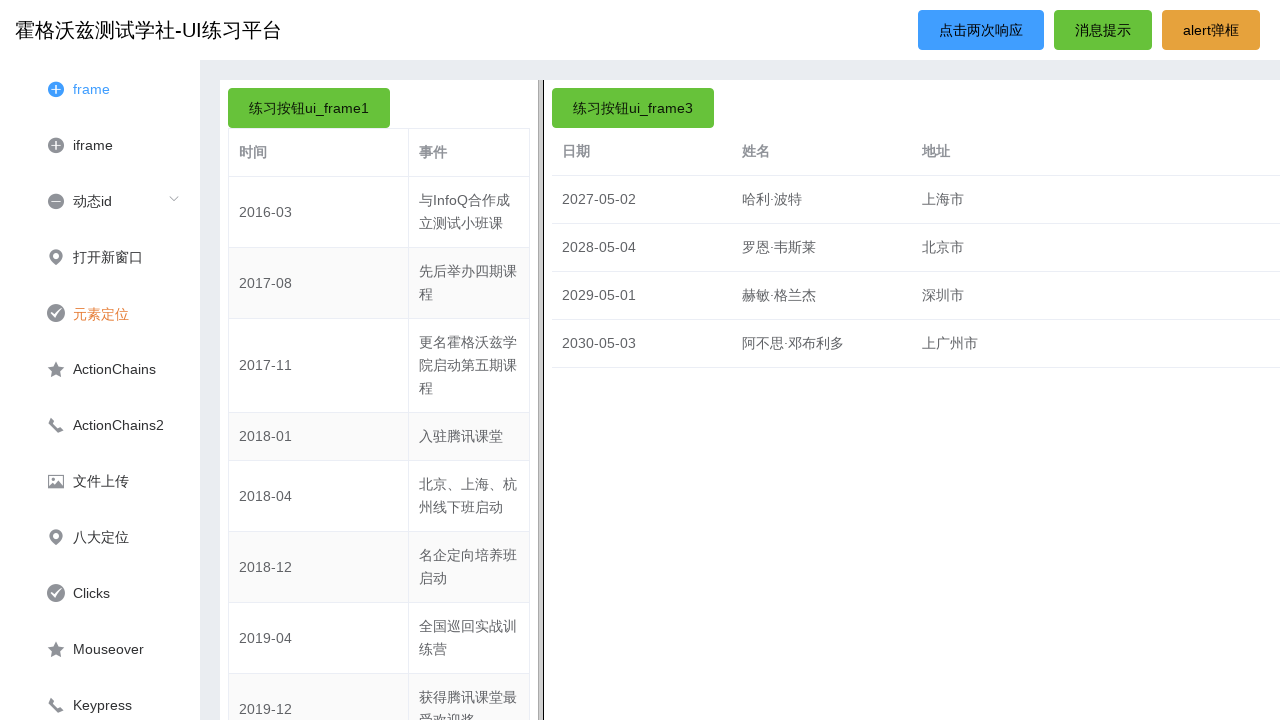

Waited for success button to be clickable and clicked it at (1103, 30) on #success_btn
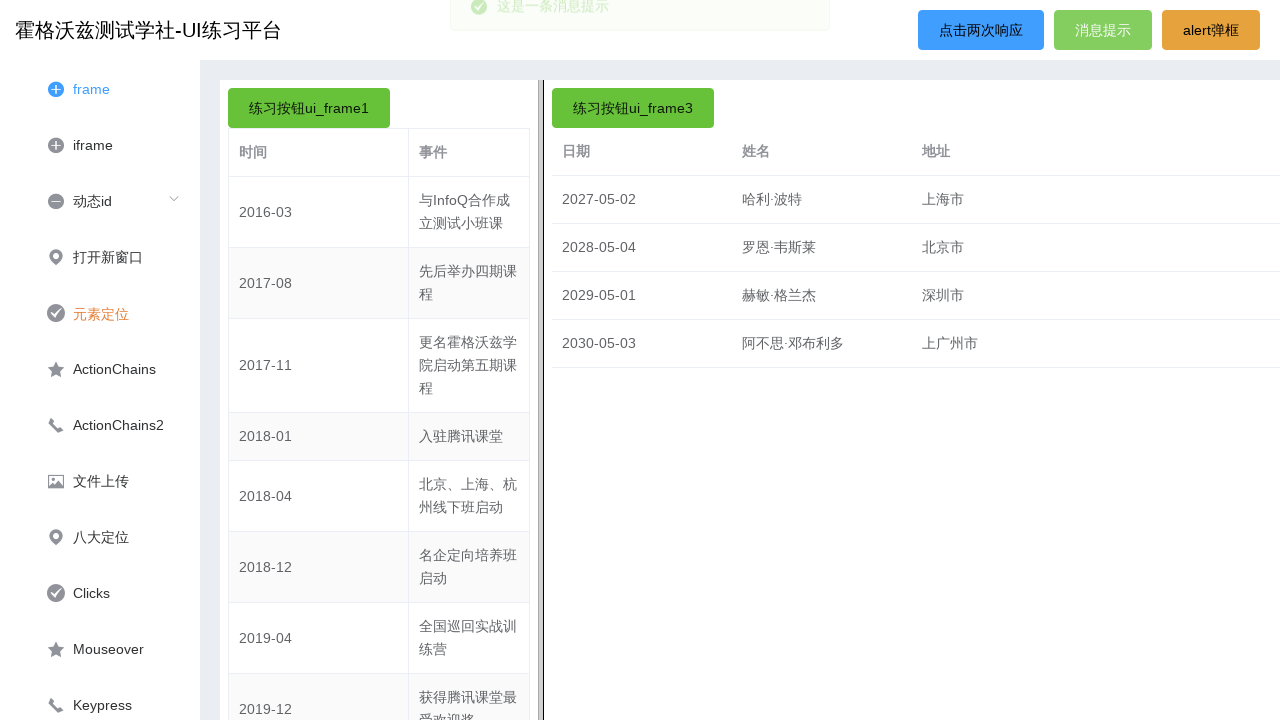

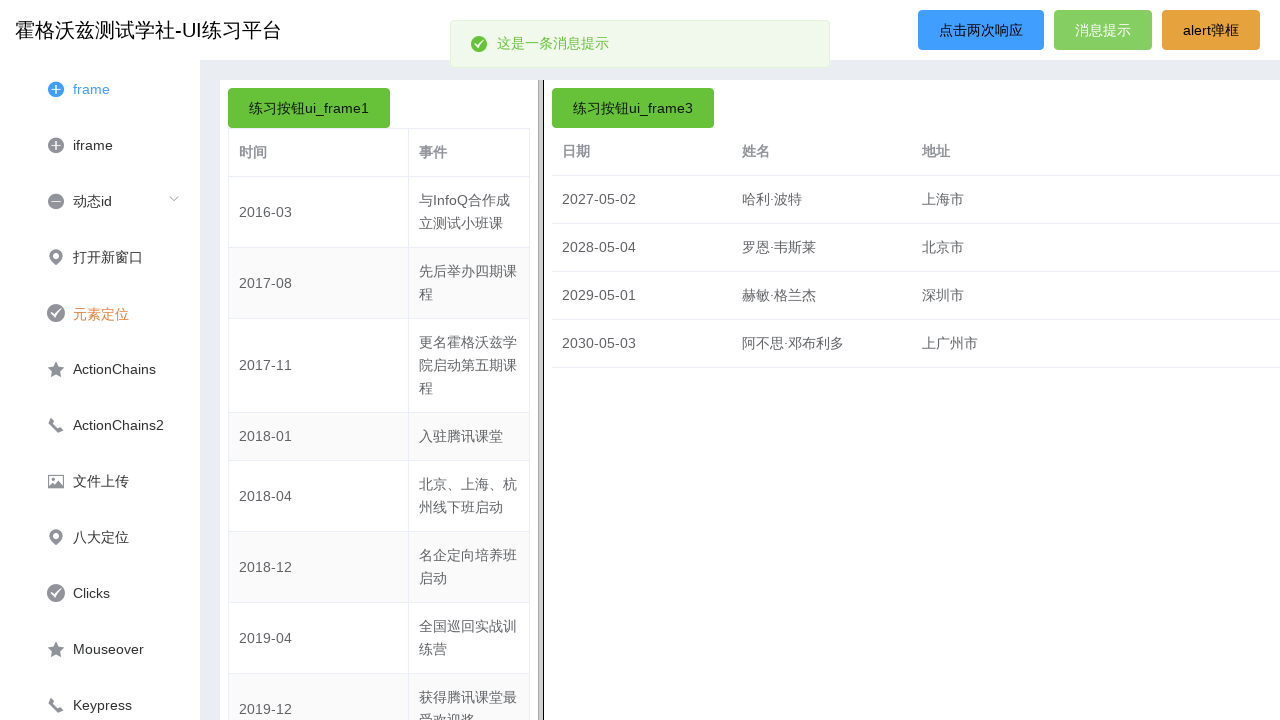